Tests form filling by first clicking a link with mathematically calculated text, then filling out a form with first name, last name, city, and country fields before submitting.

Starting URL: http://suninjuly.github.io/find_link_text

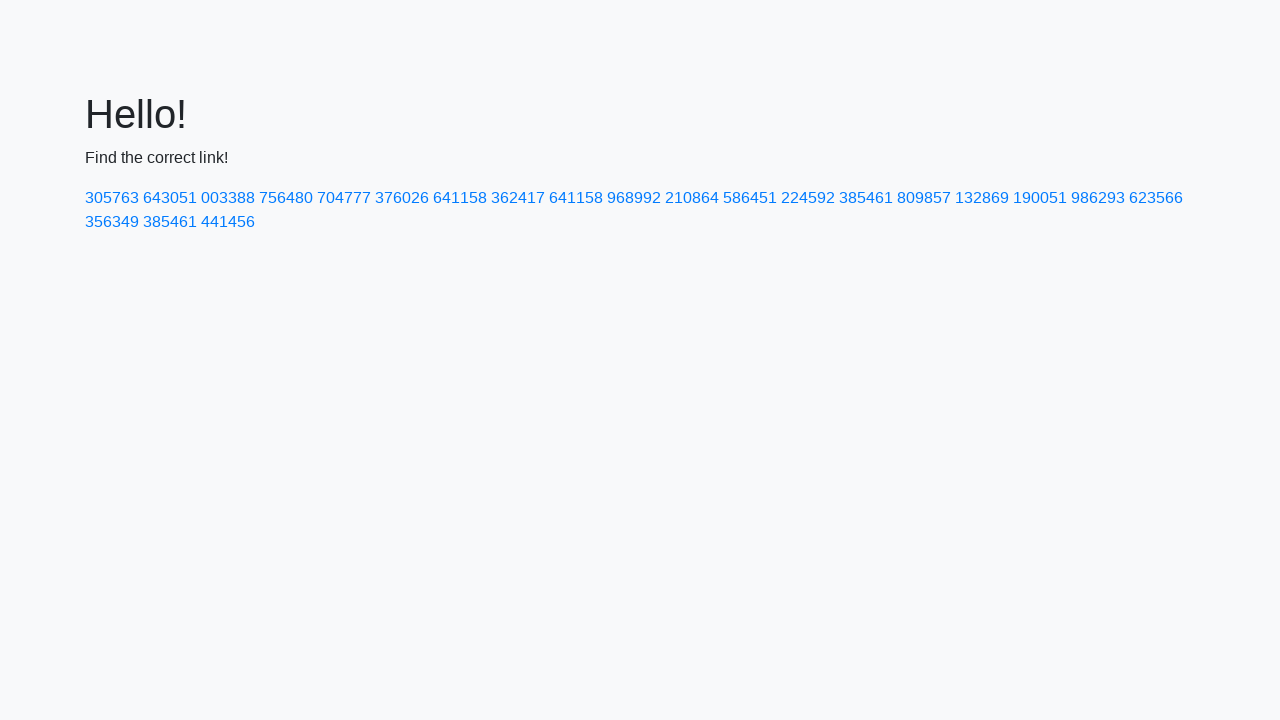

Clicked link with mathematically calculated text: 224592 at (808, 198) on text=224592
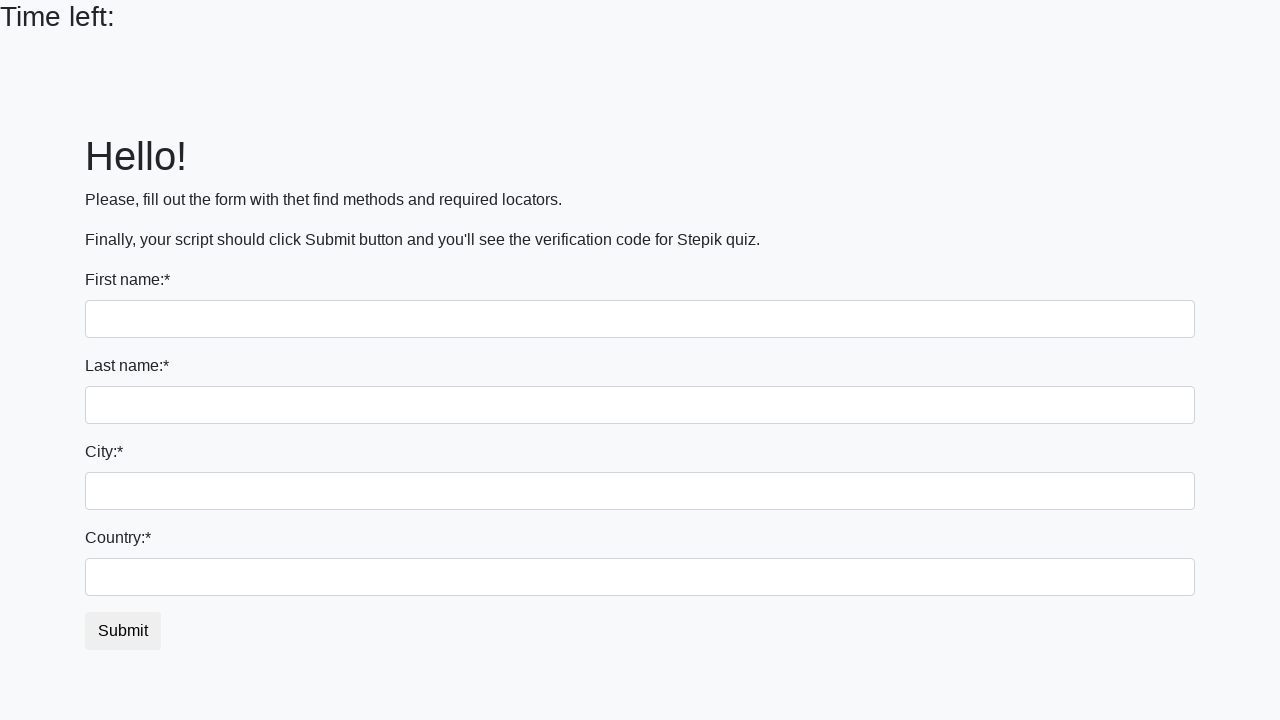

Filled first name field with 'Ivan' on input
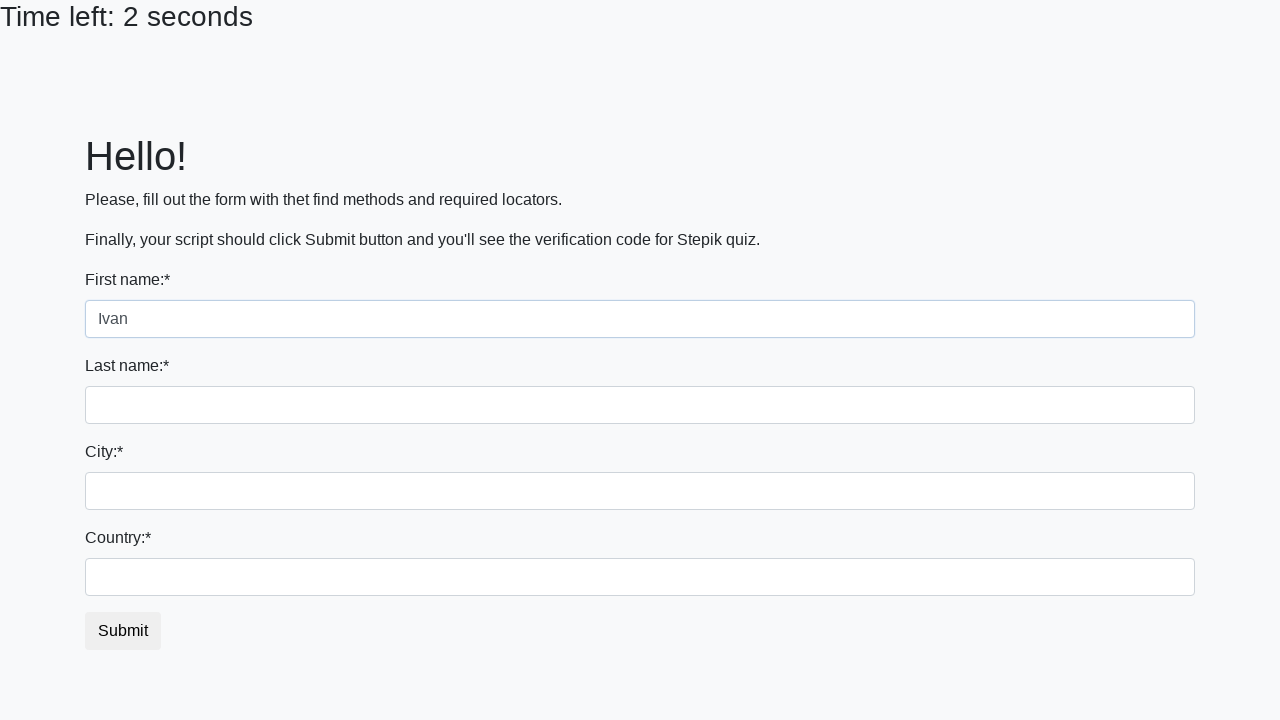

Filled last name field with 'Petrov' on input[name='last_name']
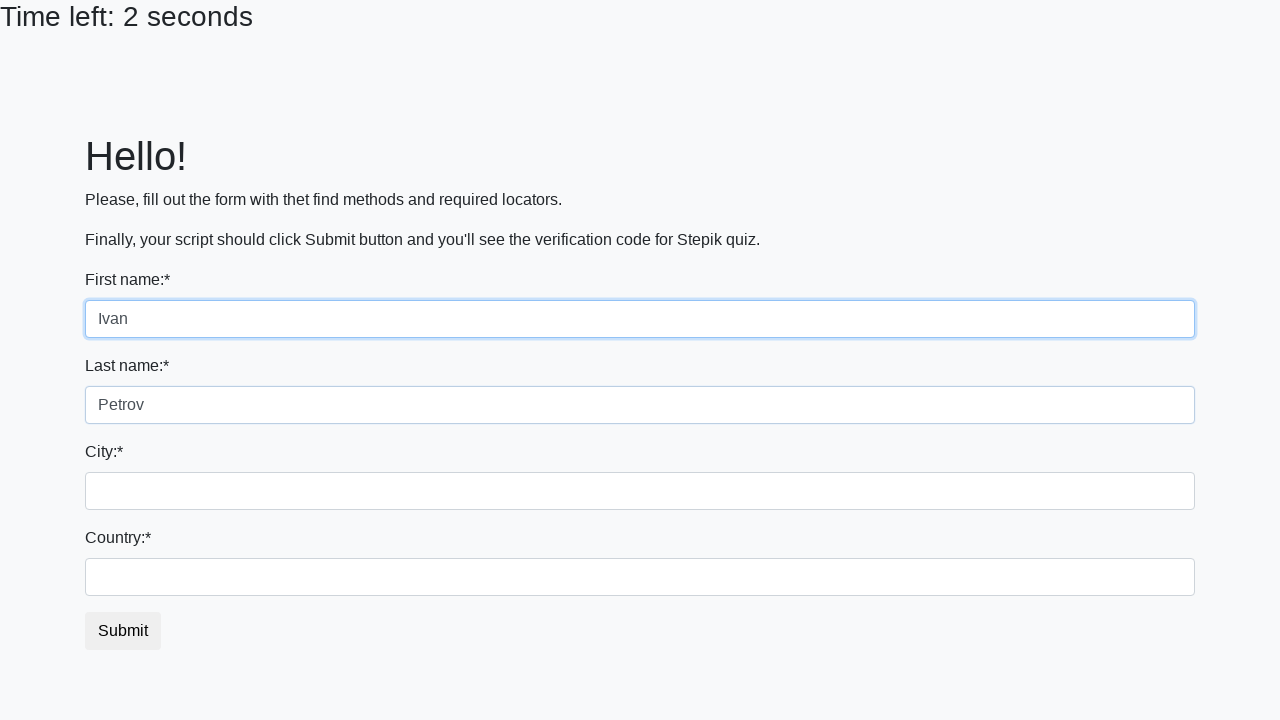

Filled city field with 'Smolensk' on .city
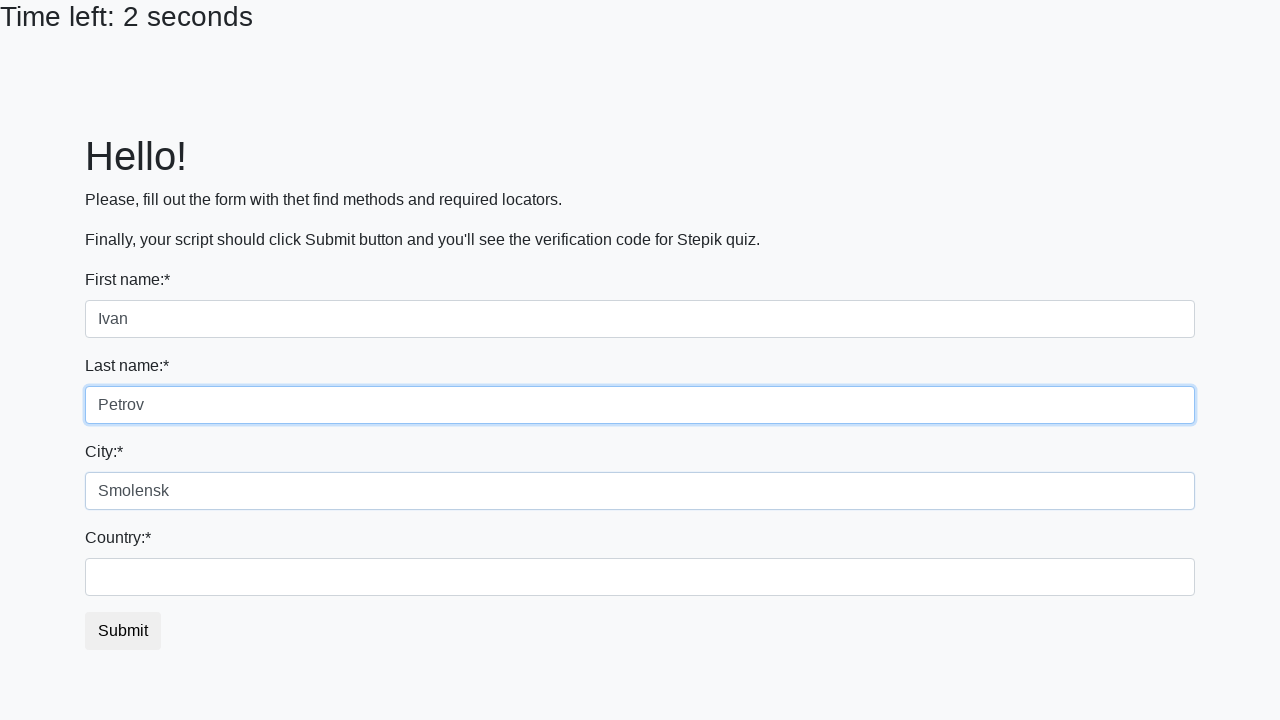

Filled country field with 'Russia' on #country
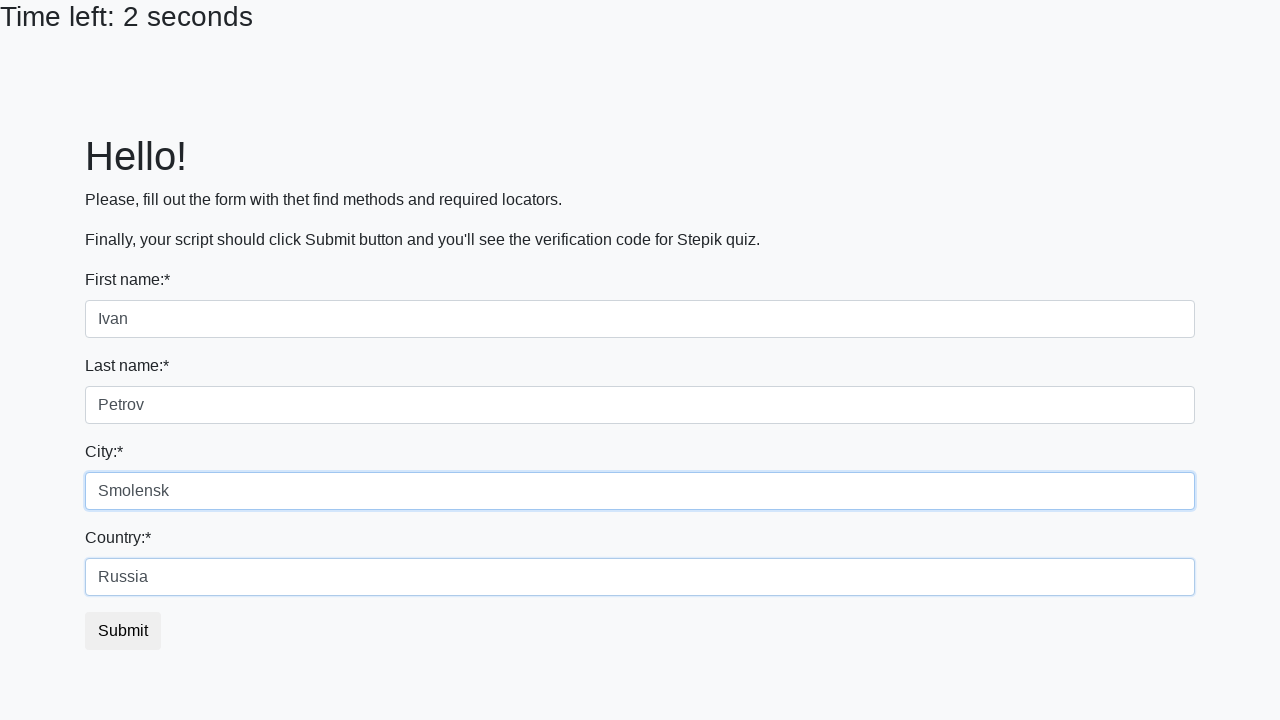

Clicked submit button to complete form submission at (123, 631) on button.btn
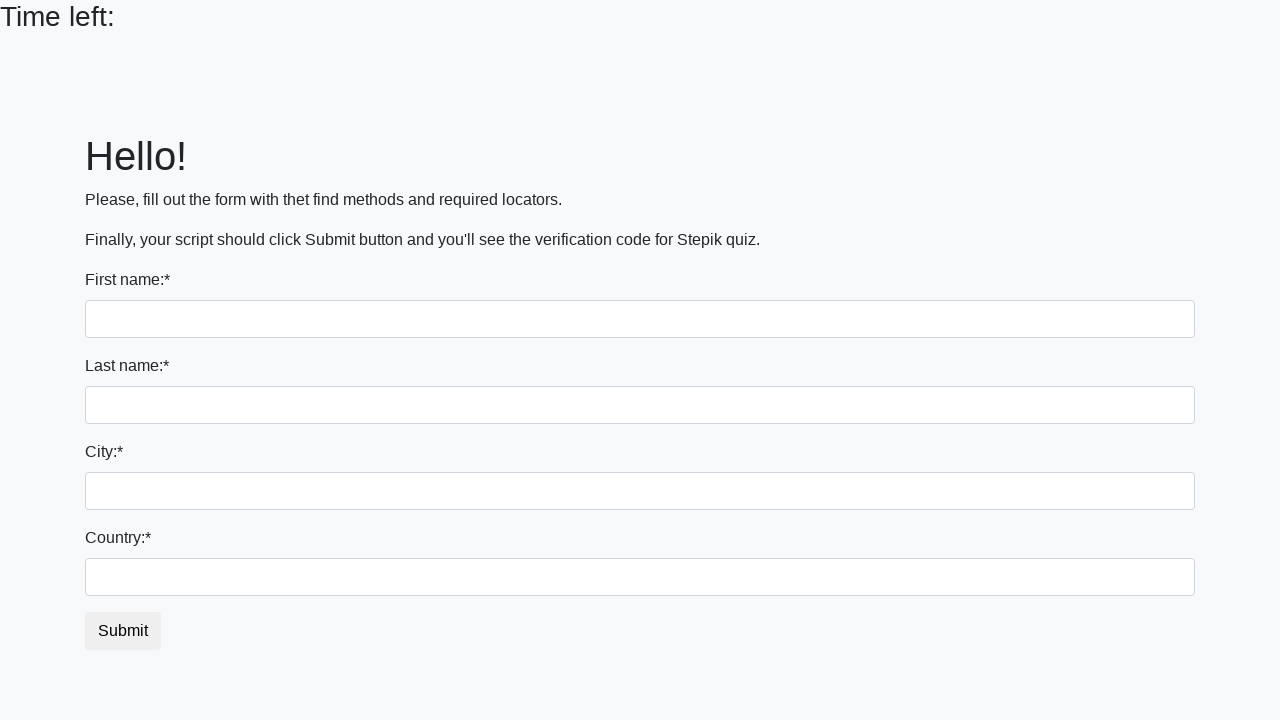

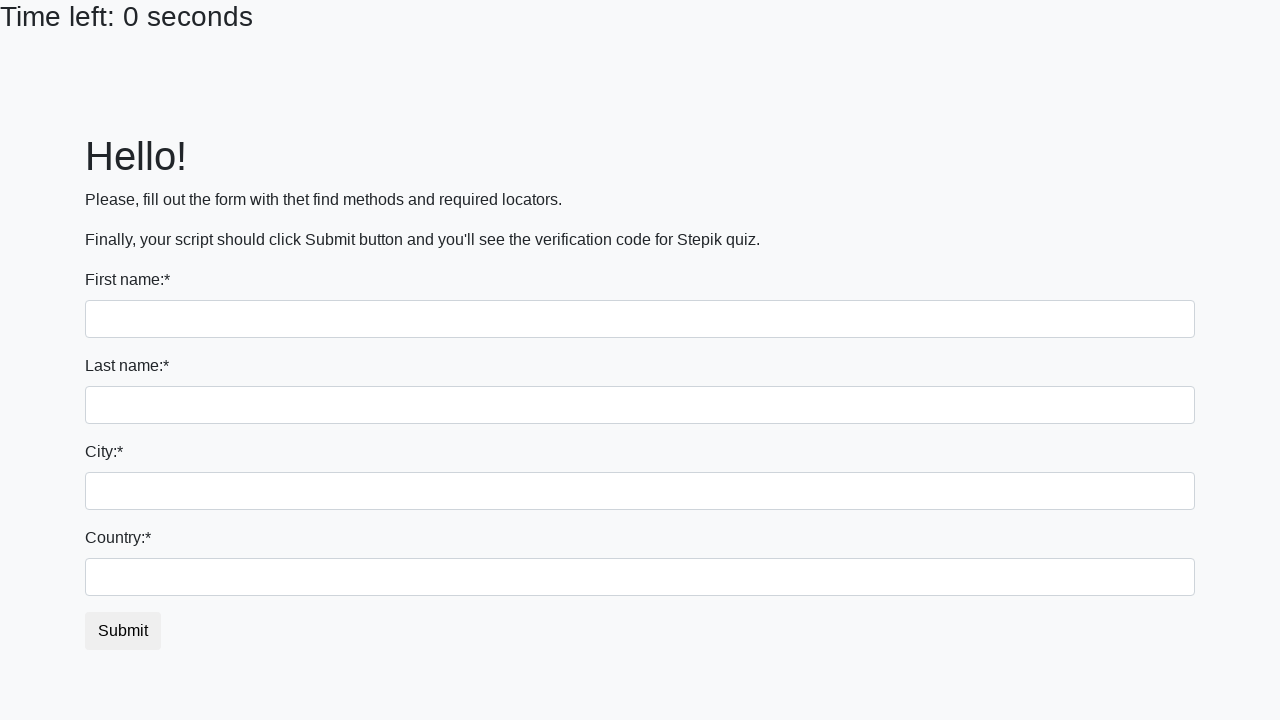